Tests dynamic element addition by clicking the "adder" button and verifying that a dynamically created box element becomes visible on the page.

Starting URL: https://www.selenium.dev/selenium/web/dynamic.html

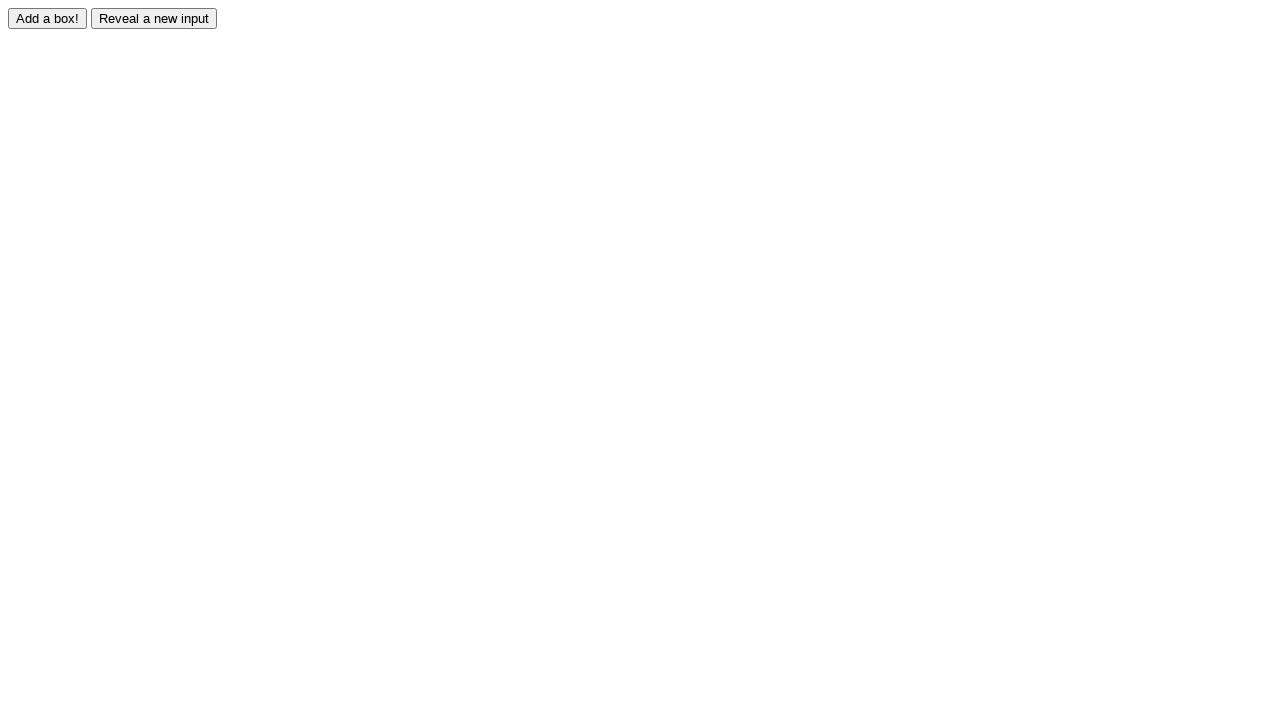

Navigated to dynamic element page
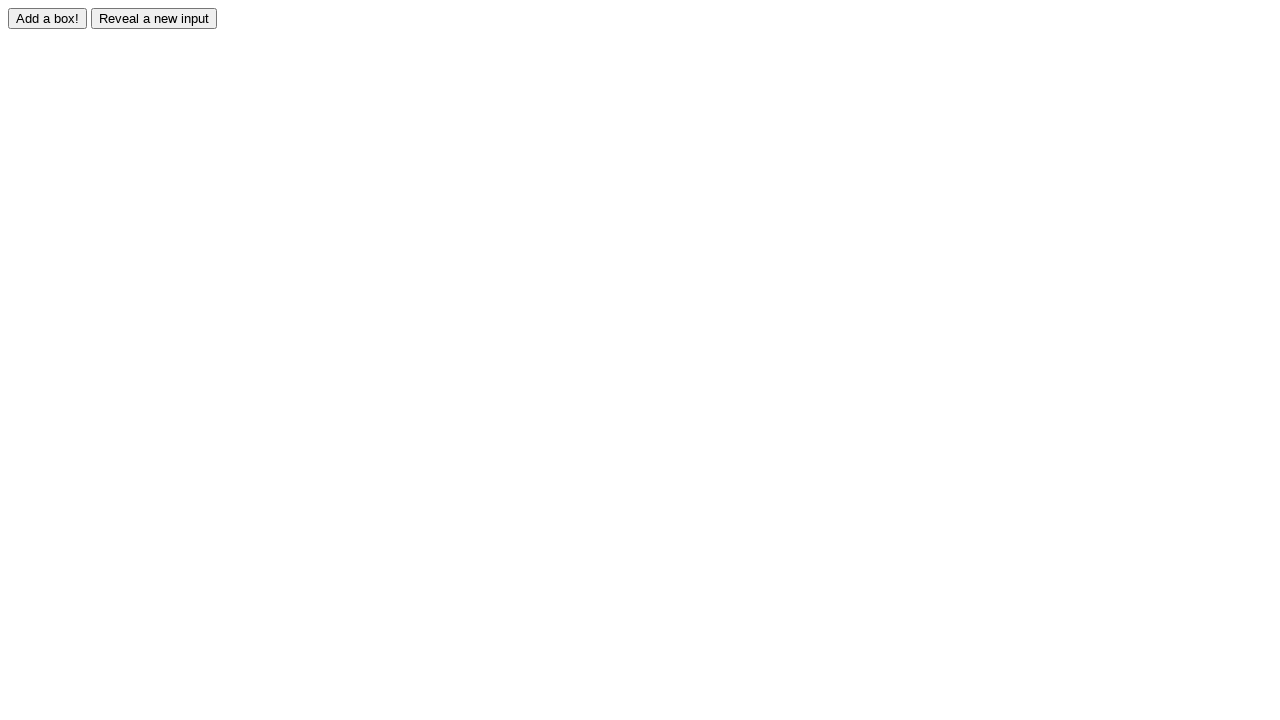

Clicked the adder button to trigger dynamic element creation at (48, 18) on #adder
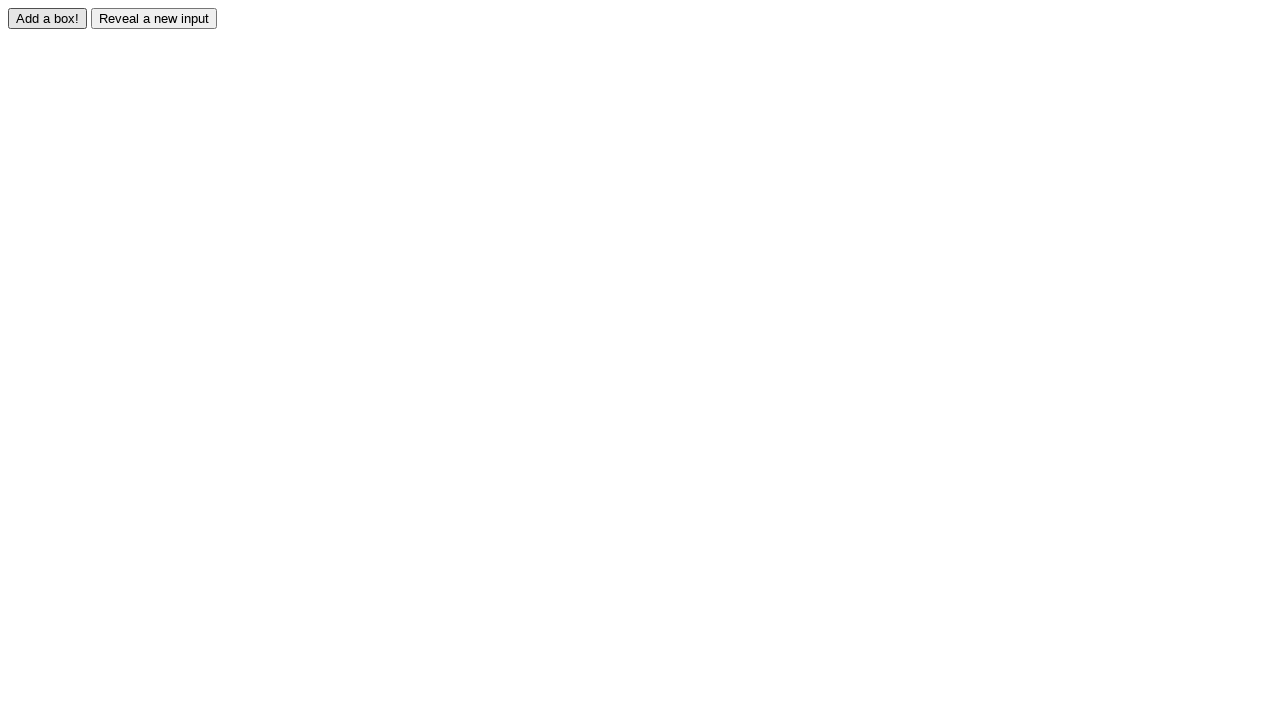

Dynamically created box element became visible
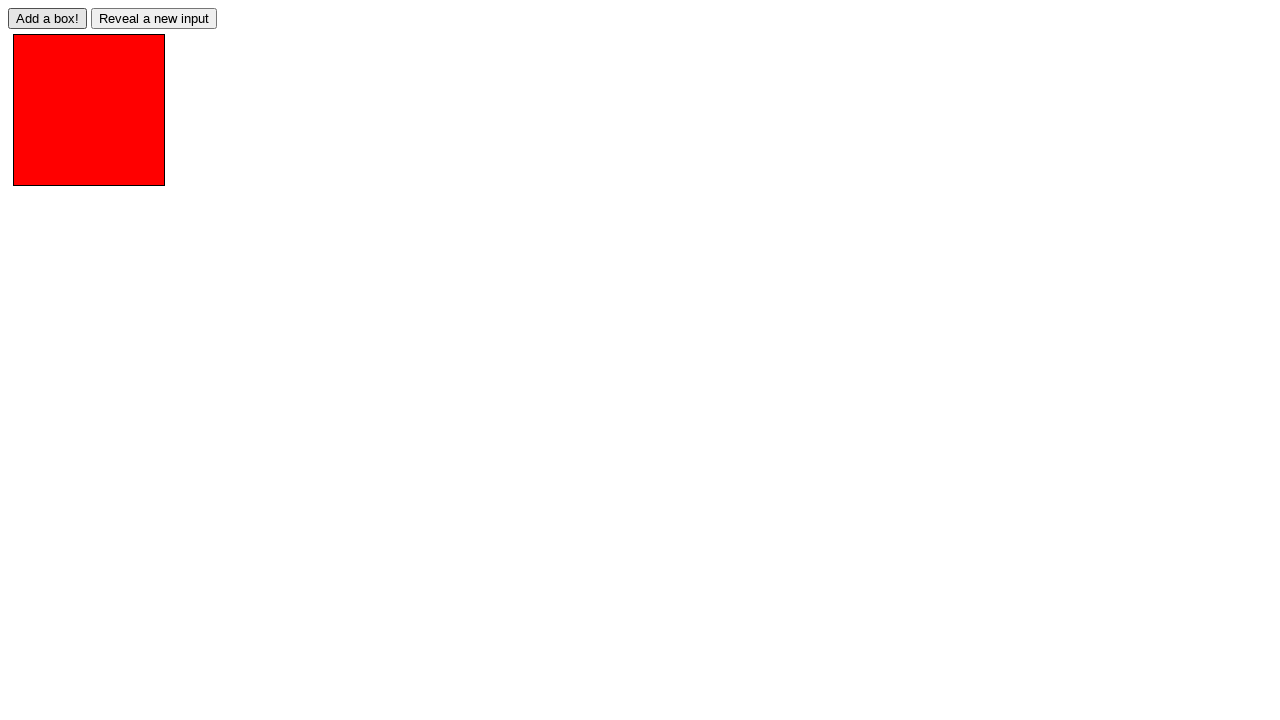

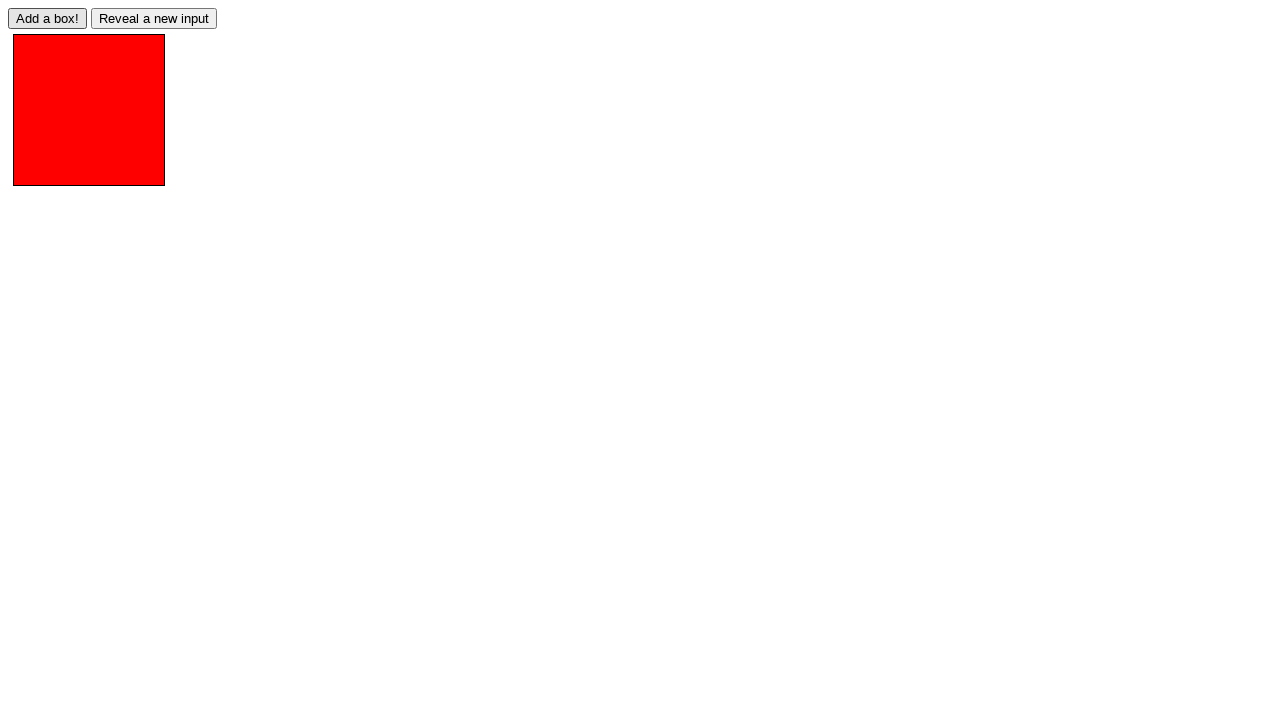